Navigates to SpiceJet website and waits for the page to load

Starting URL: https://www.spicejet.com/

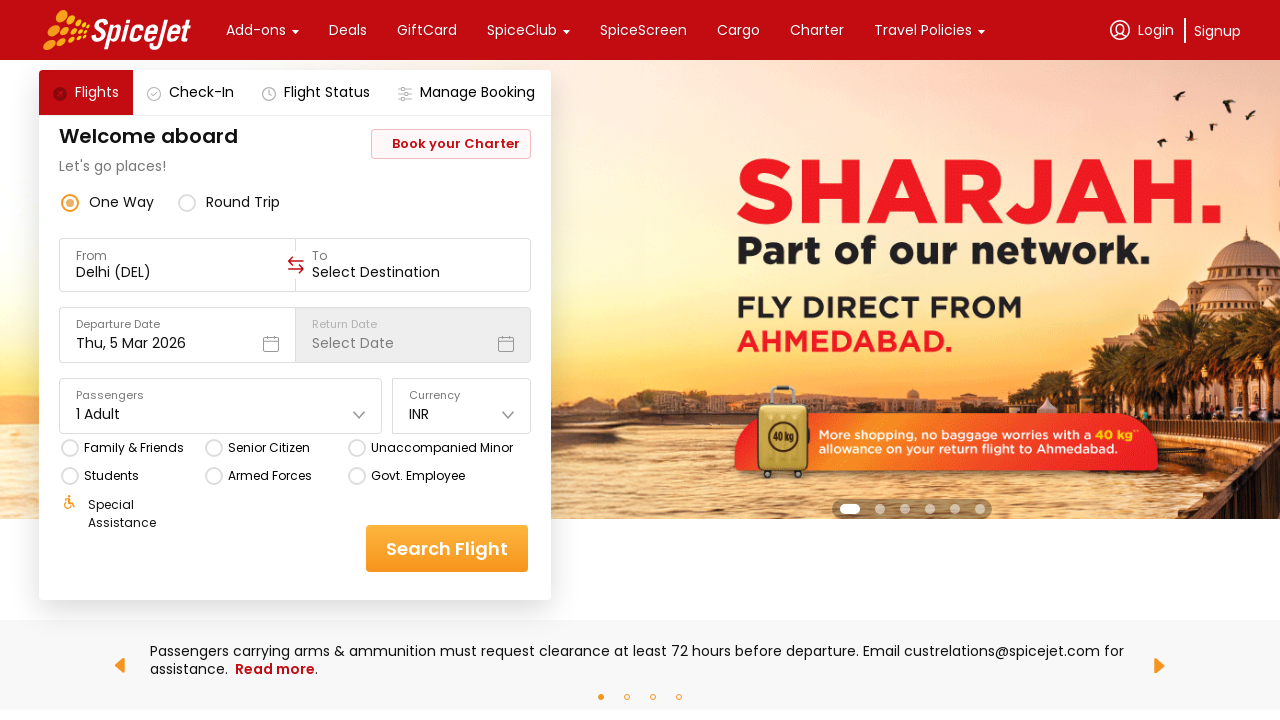

Waited 6 seconds for SpiceJet homepage to fully load
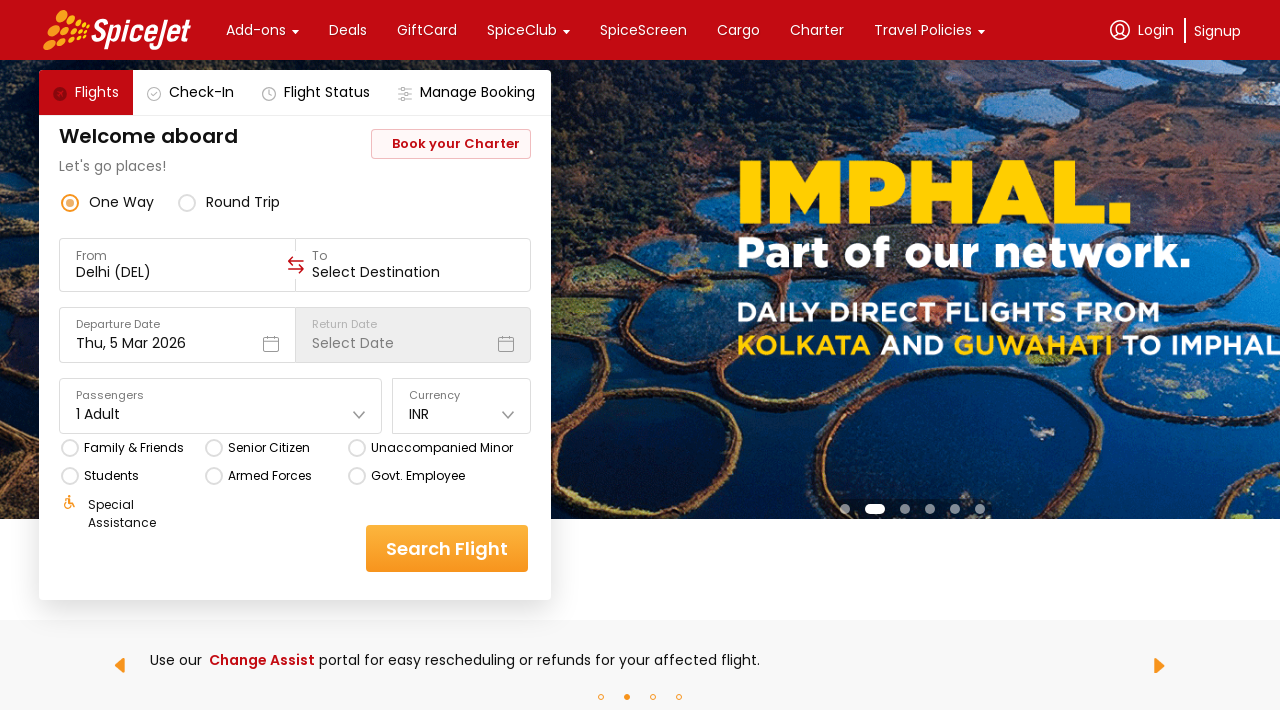

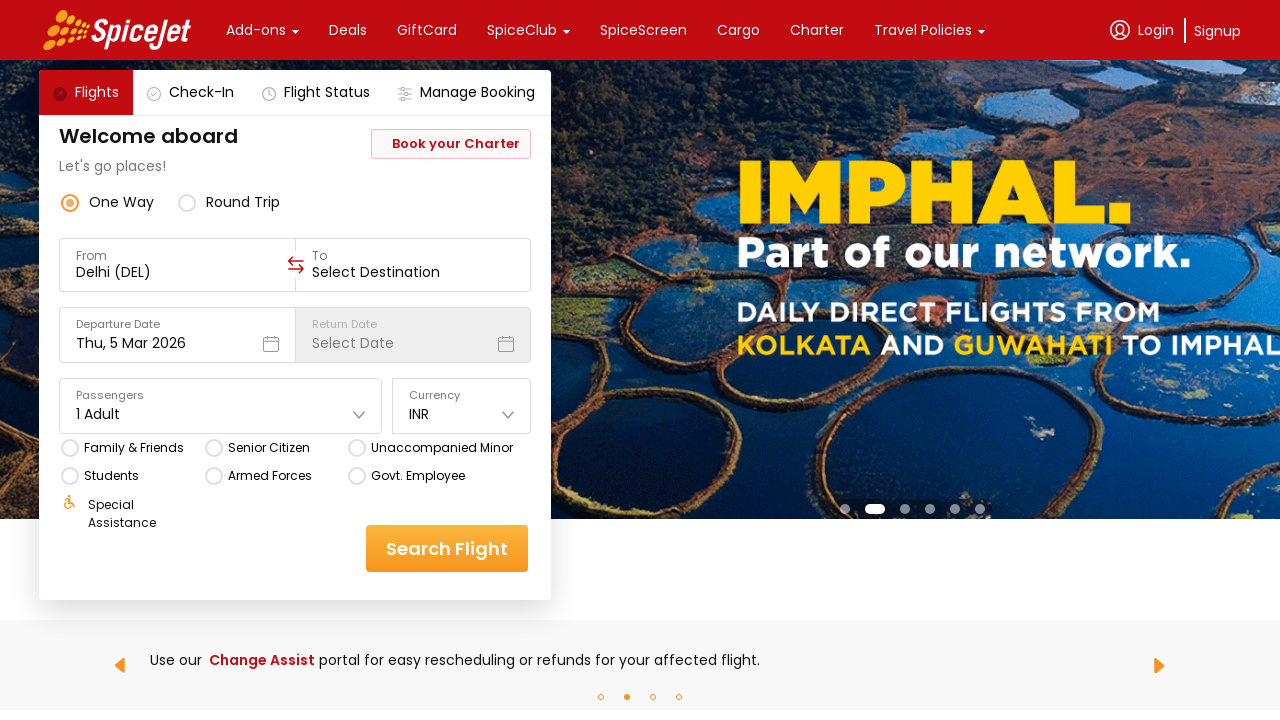